Tests scrolling to form elements and filling in name and date fields on a form

Starting URL: https://formy-project.herokuapp.com/scroll

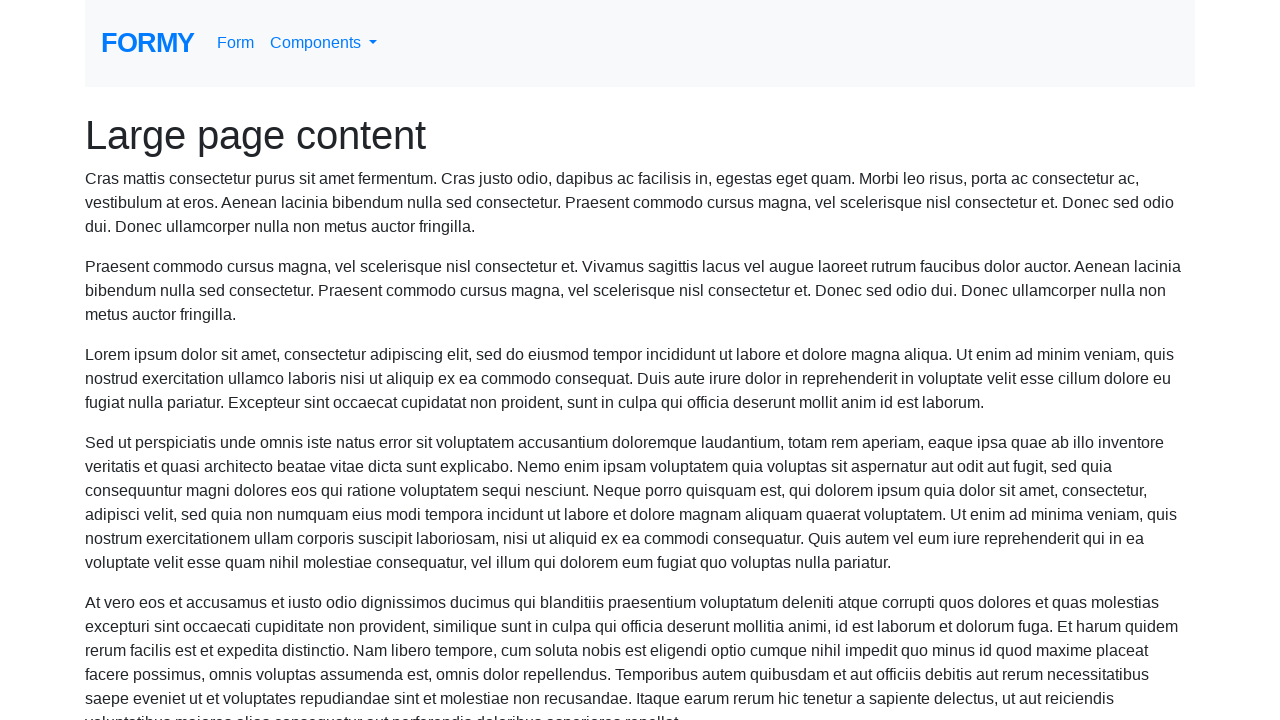

Located name field element
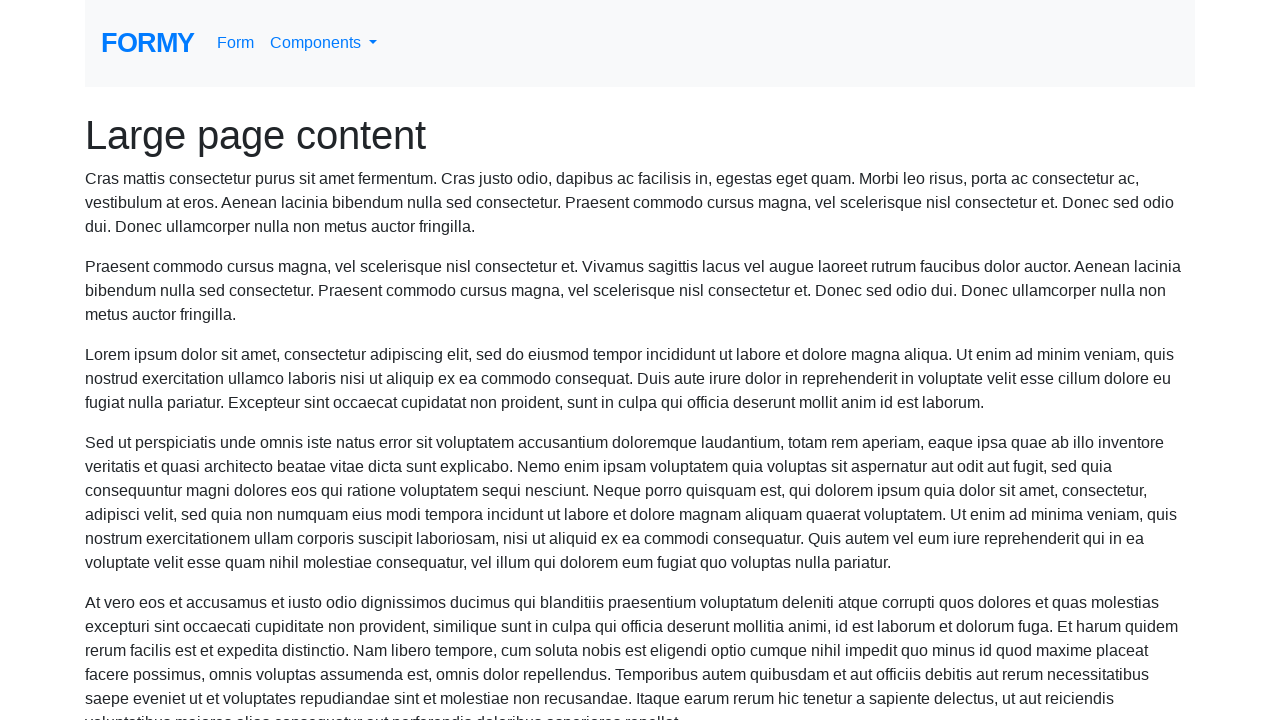

Scrolled to name field
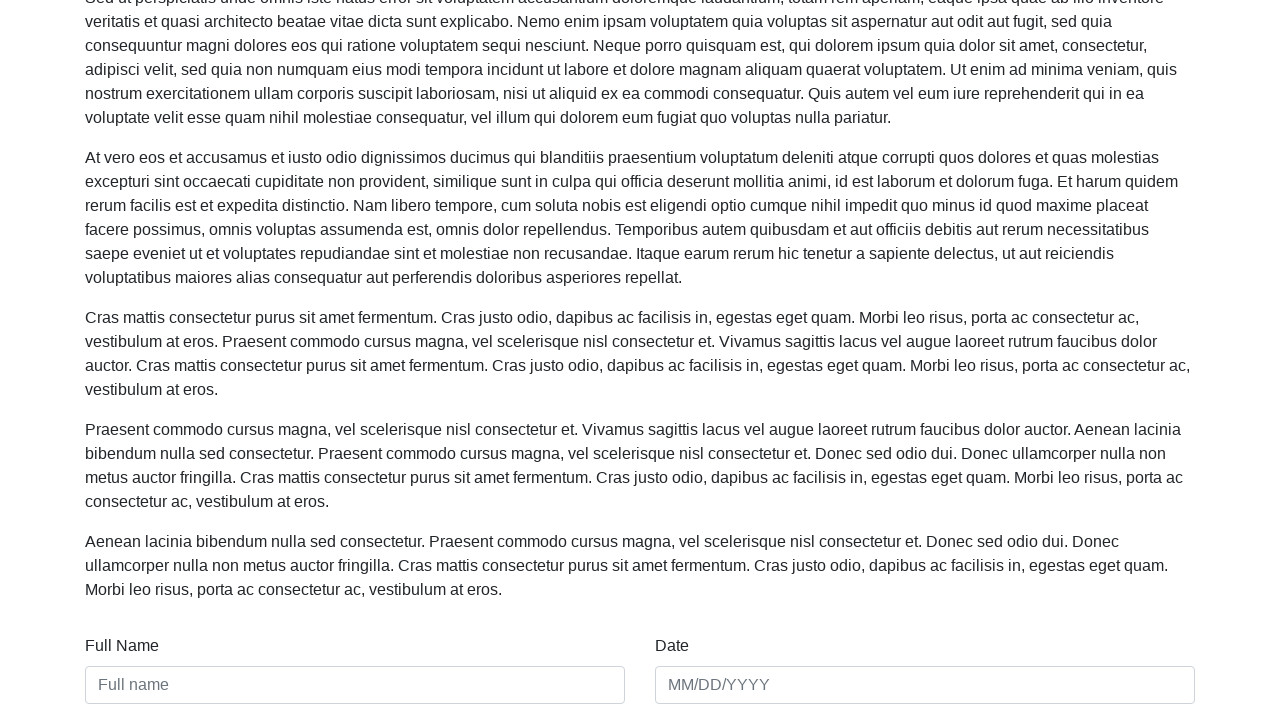

Filled name field with 'Juan Herrera' on #name
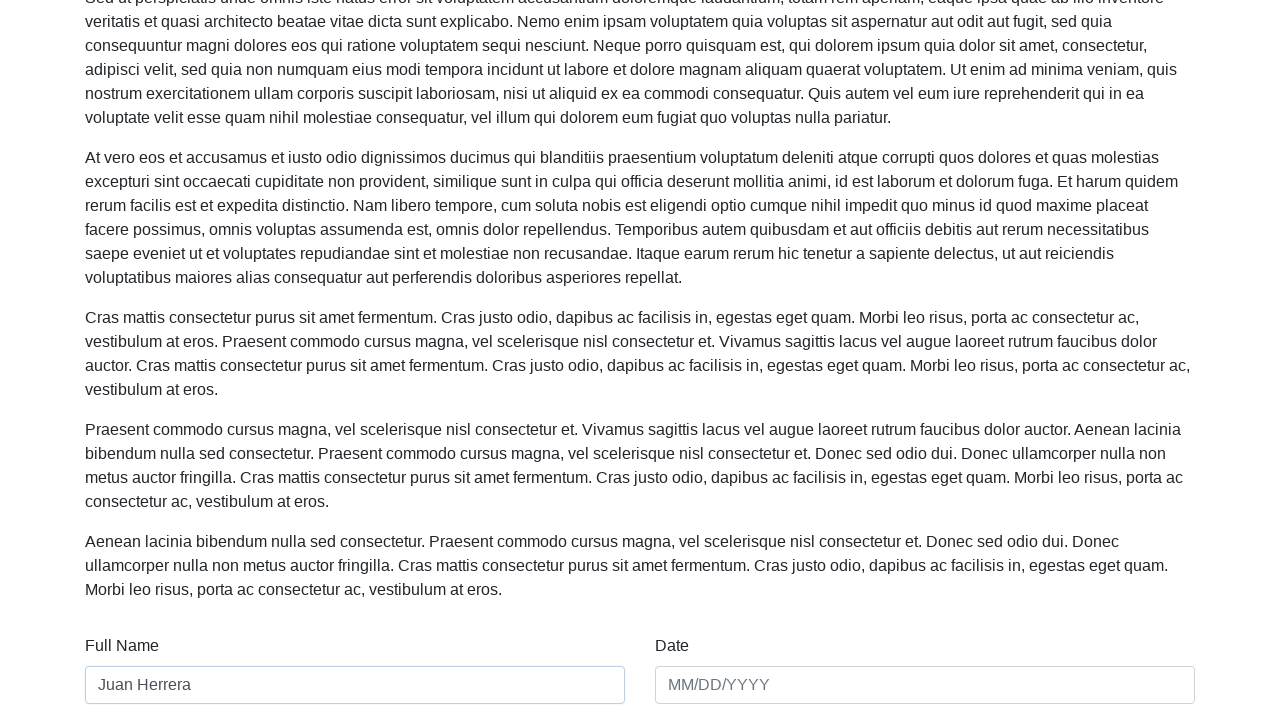

Filled date field with '17/04/2023' on #date
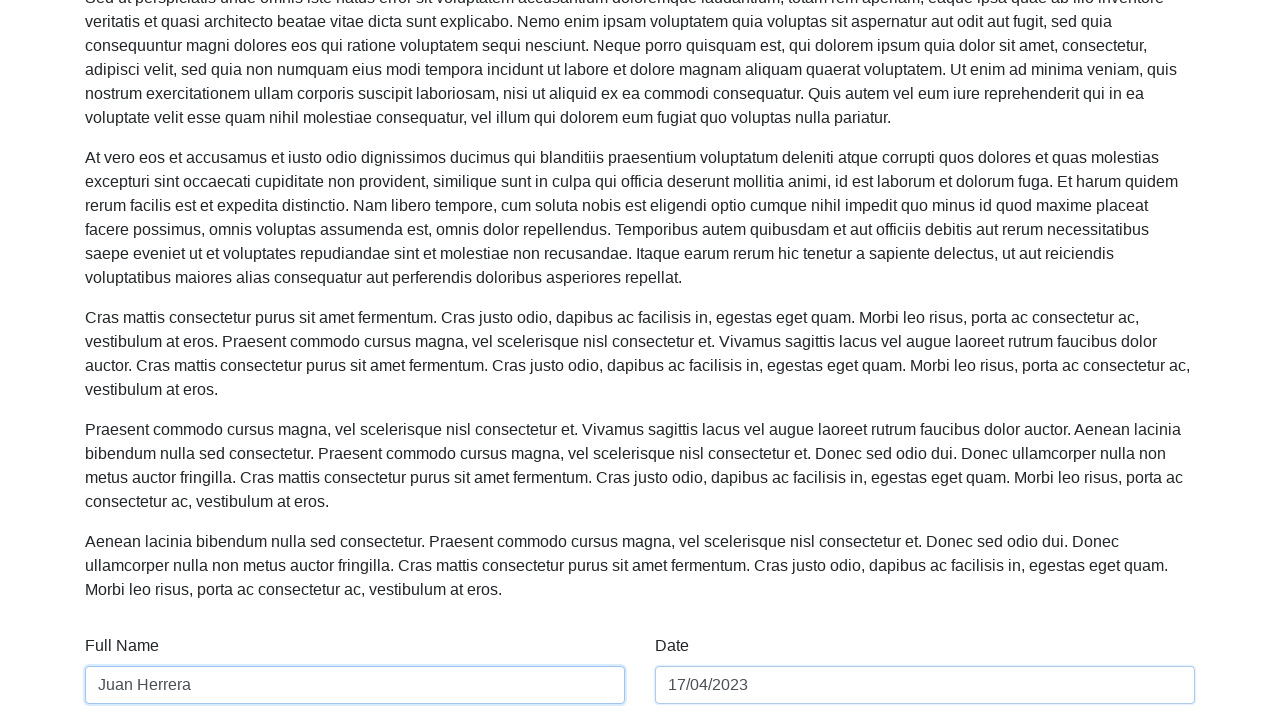

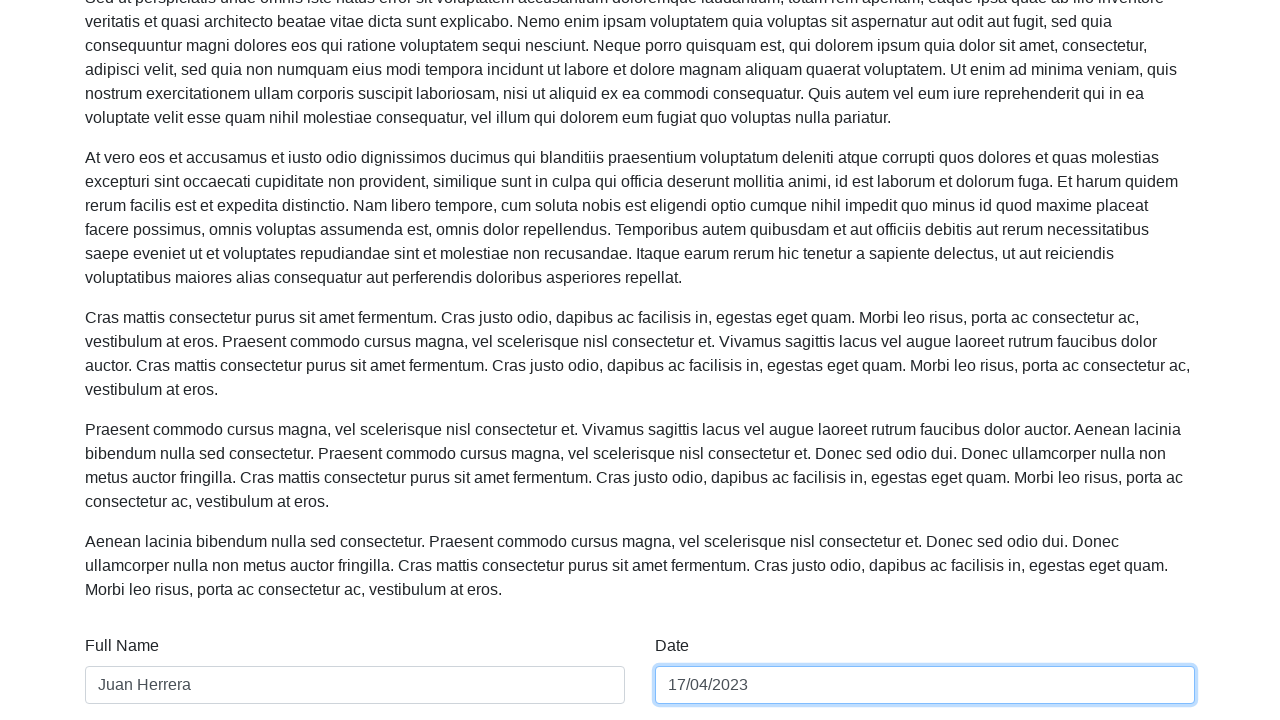